Tests input field functionality by entering text and then clearing it, verifying the field is displayed

Starting URL: https://www.qa-practice.com/elements/input/simple

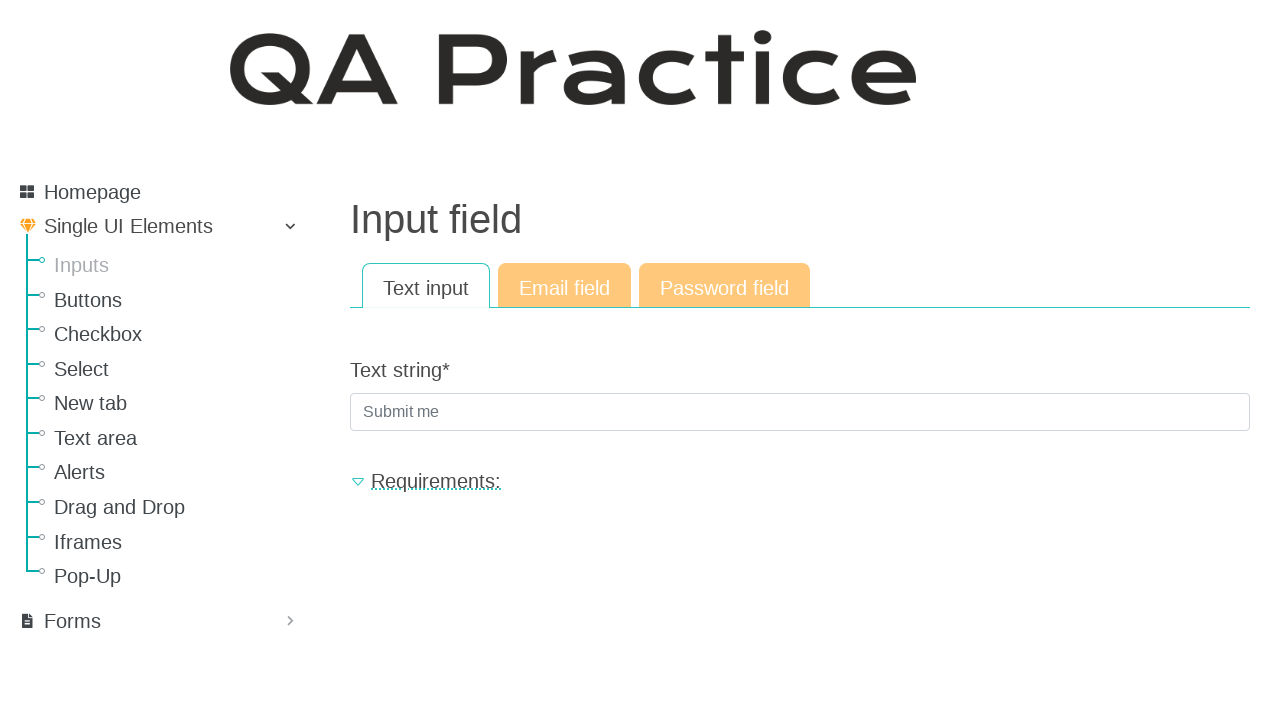

Filled input field with test data 'randomtestinput12345' on input[name='text_string']
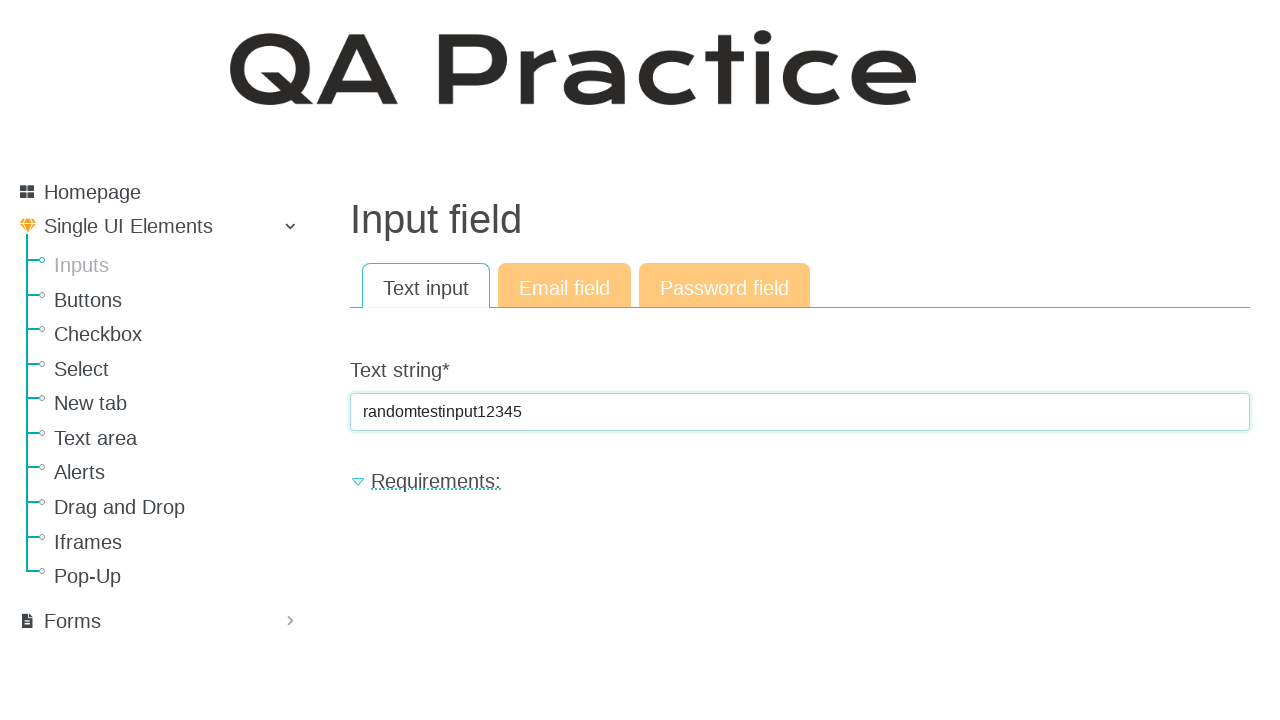

Cleared the input field on input[name='text_string']
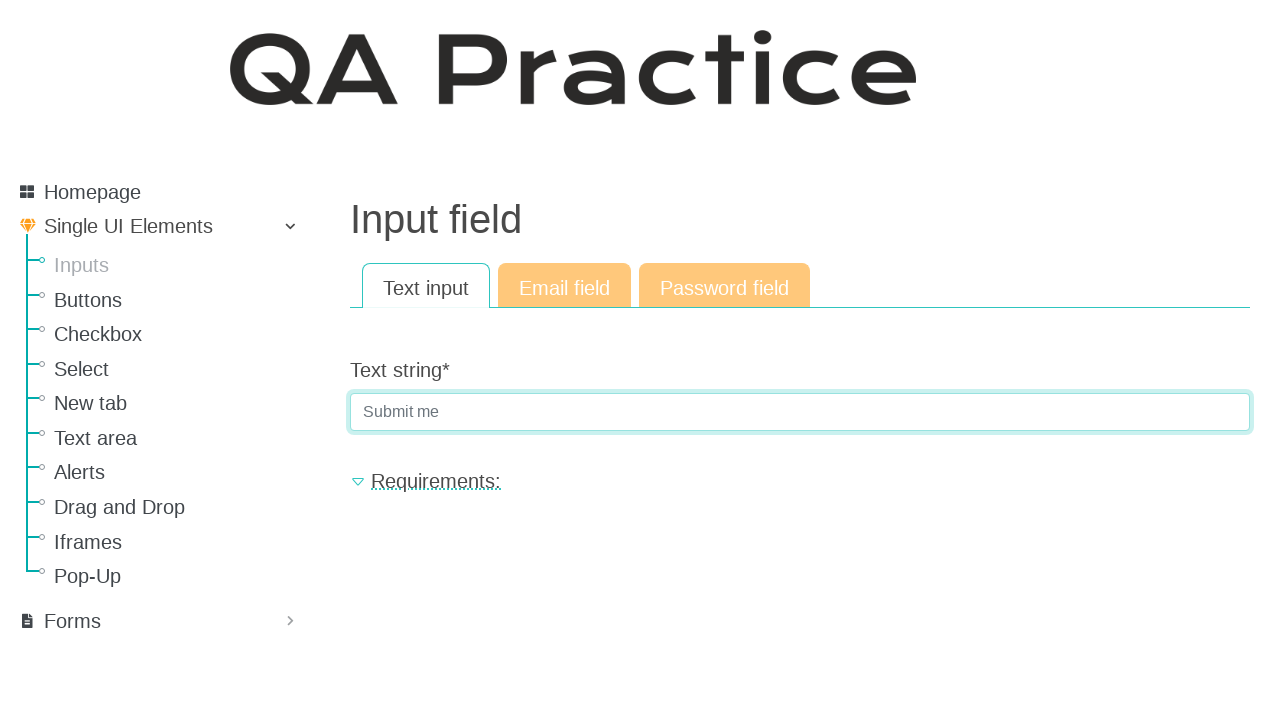

Verified input field is still displayed after clearing
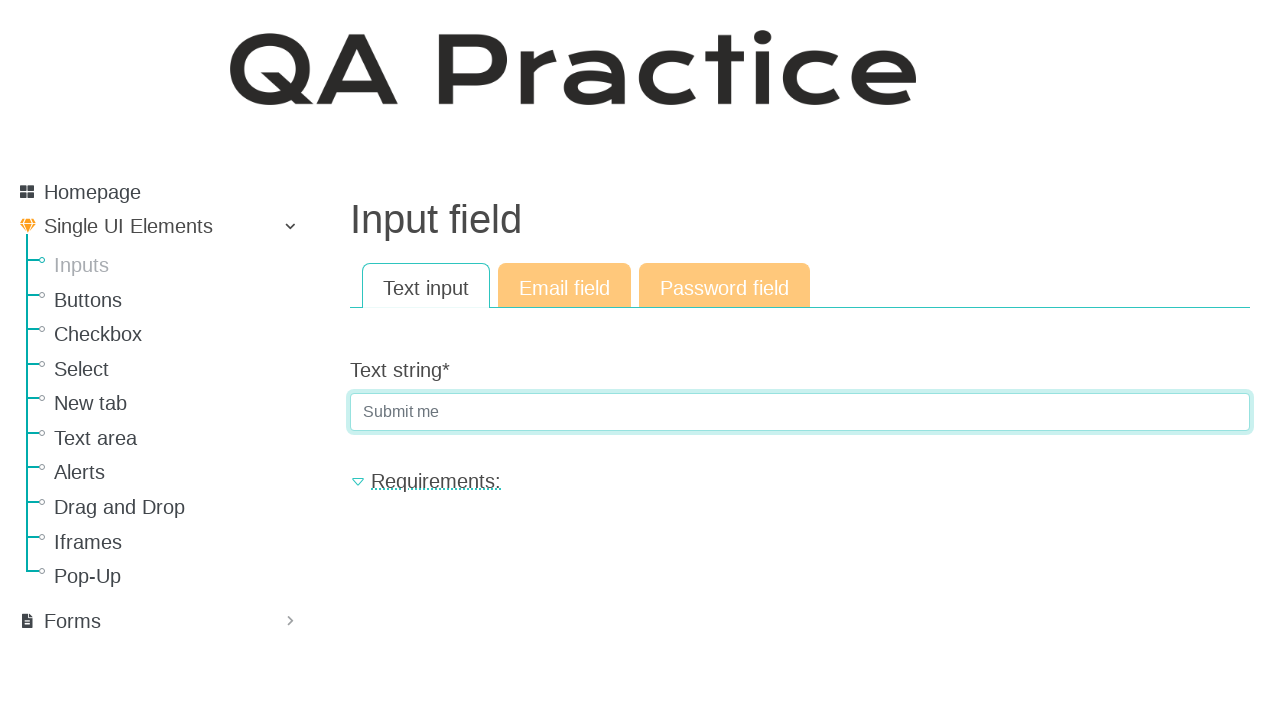

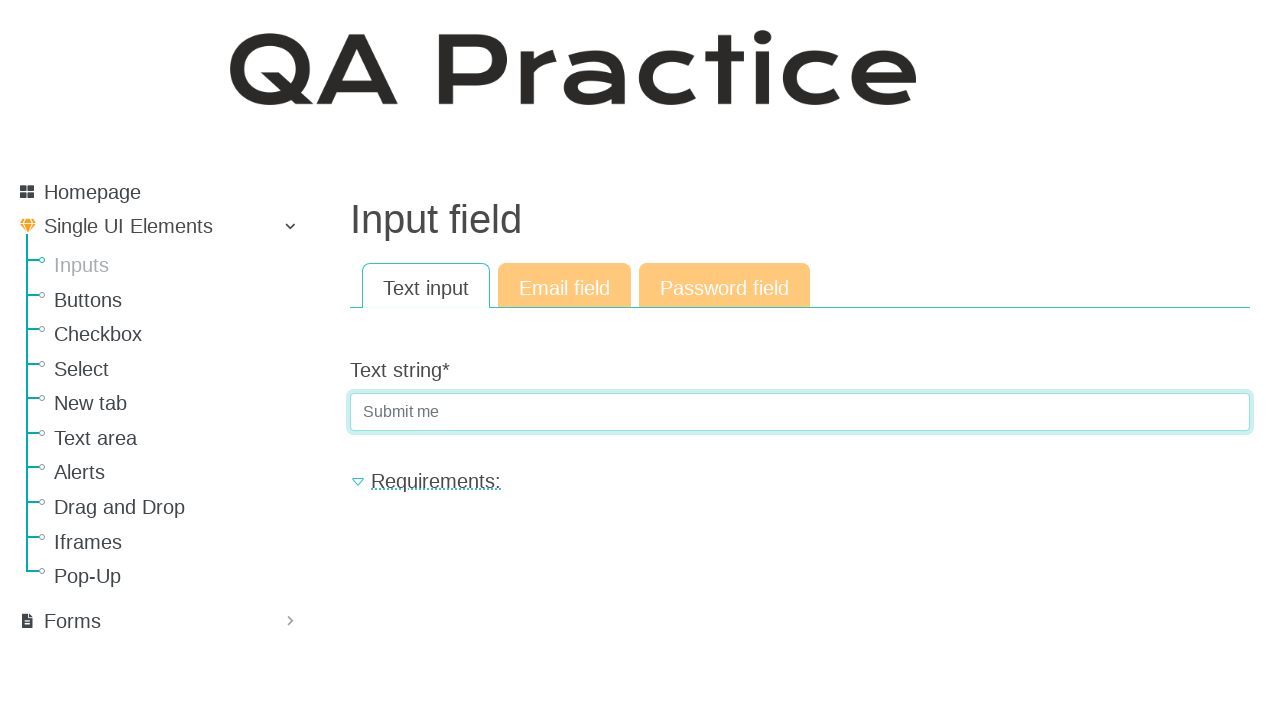